Tests dynamic content loading by clicking a Start button, waiting for a loading bar to complete, and verifying that "Hello World" text appears after the content loads dynamically.

Starting URL: http://the-internet.herokuapp.com/dynamic_loading/2

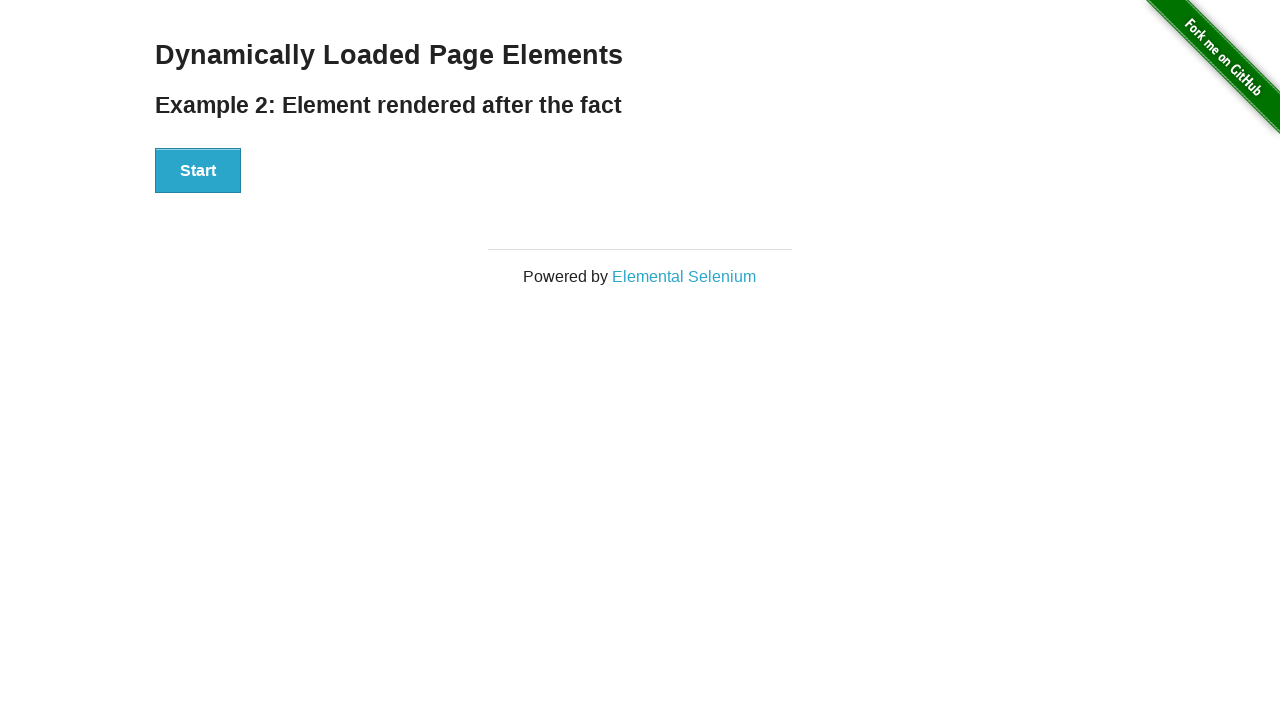

Clicked the Start button to initiate dynamic content loading at (198, 171) on #start button
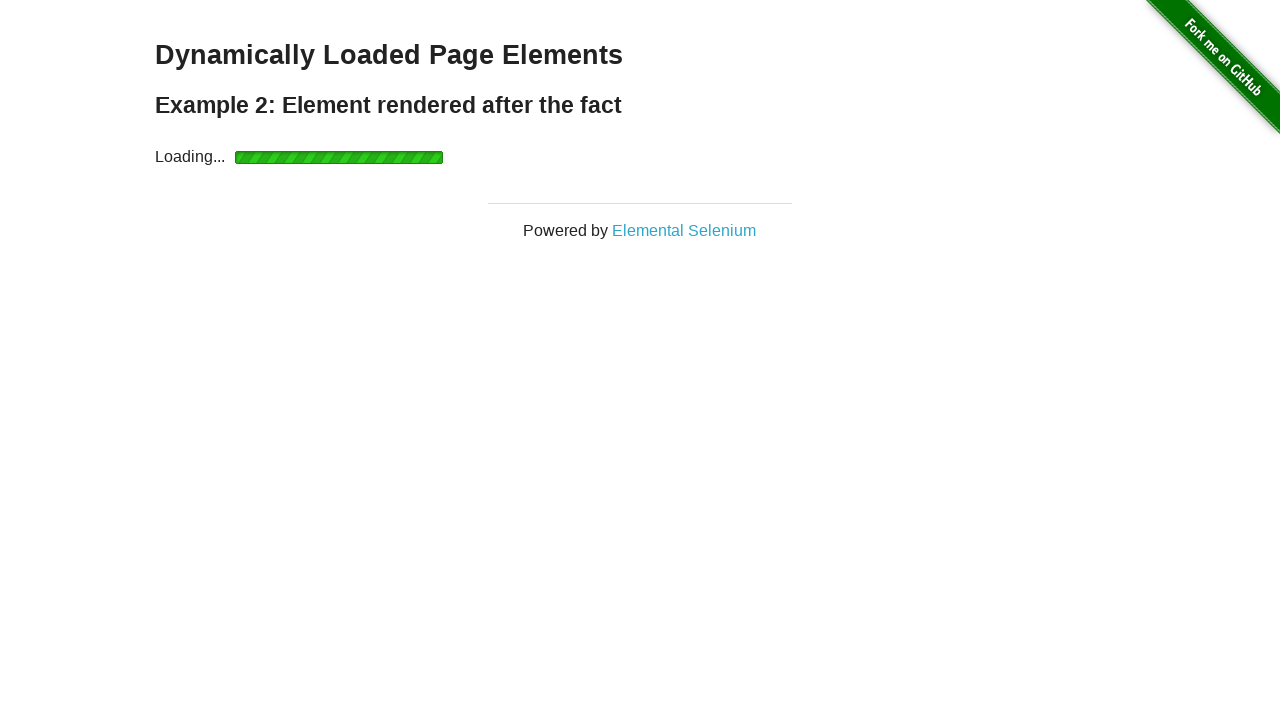

Waited for loading bar to complete and finish element to become visible
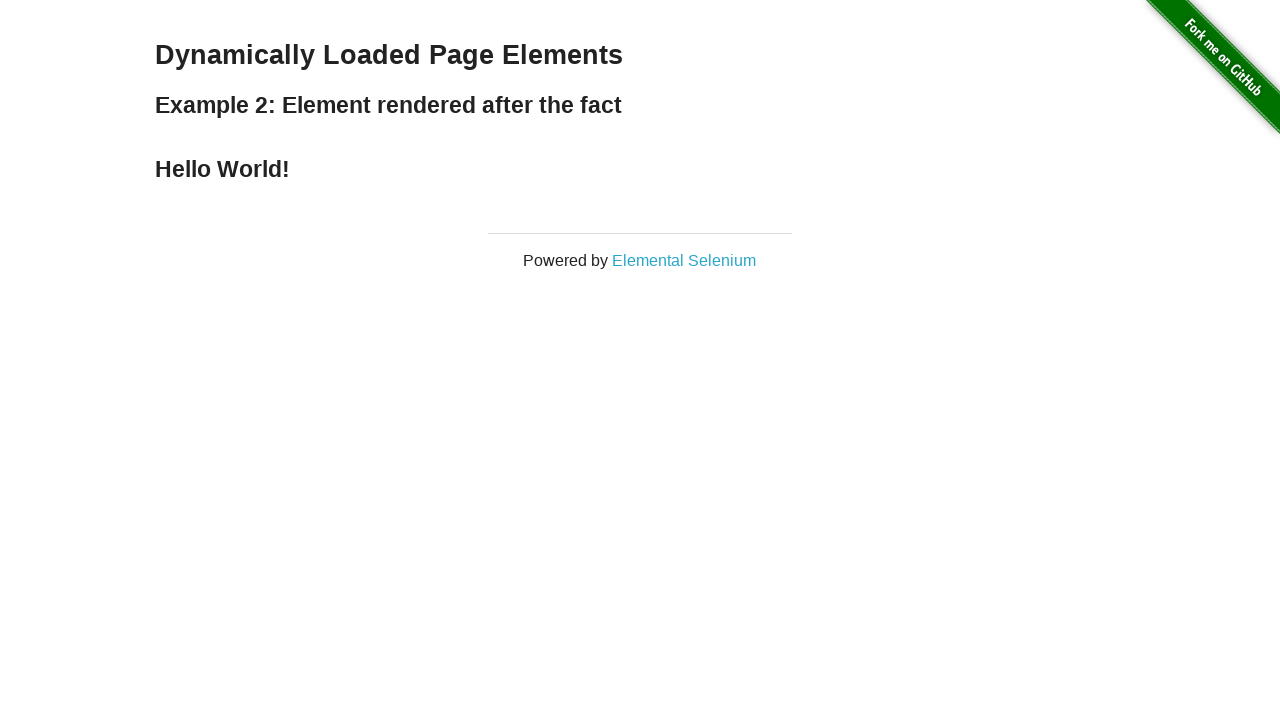

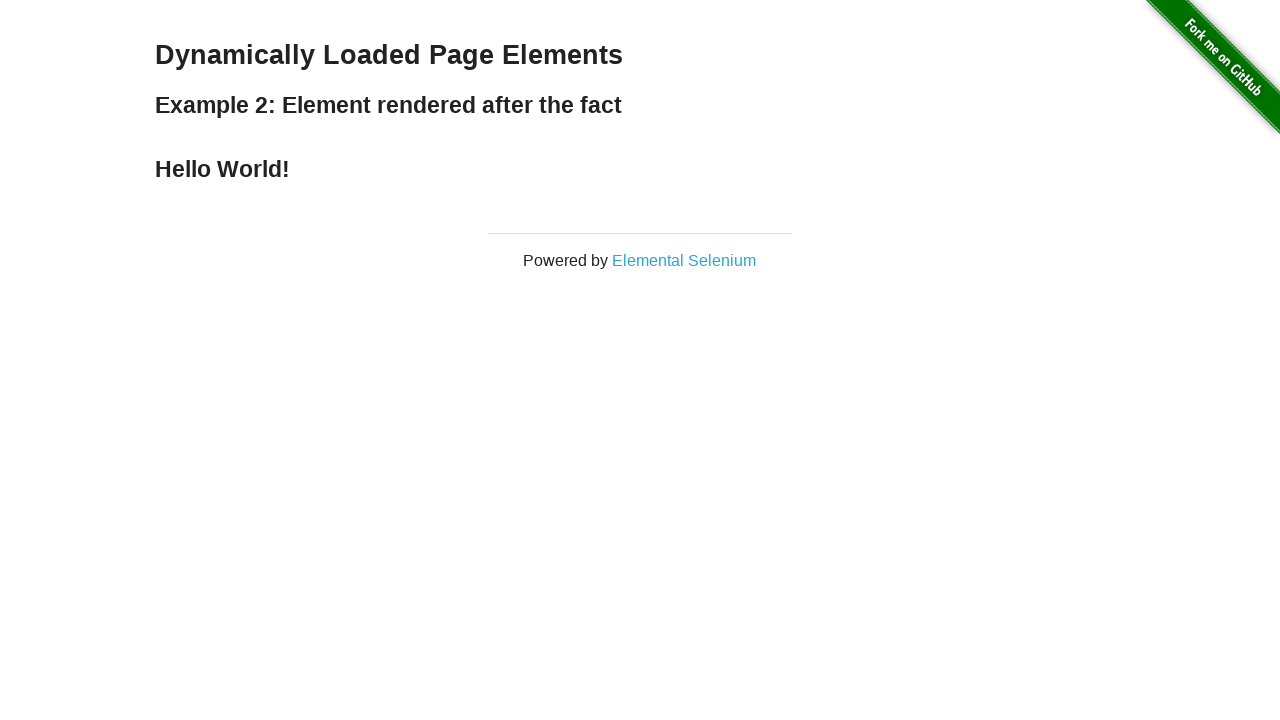